Tests JavaScript alert functionality by interacting with a prompt dialog, entering text, and verifying the result

Starting URL: https://the-internet.herokuapp.com/javascript_alerts

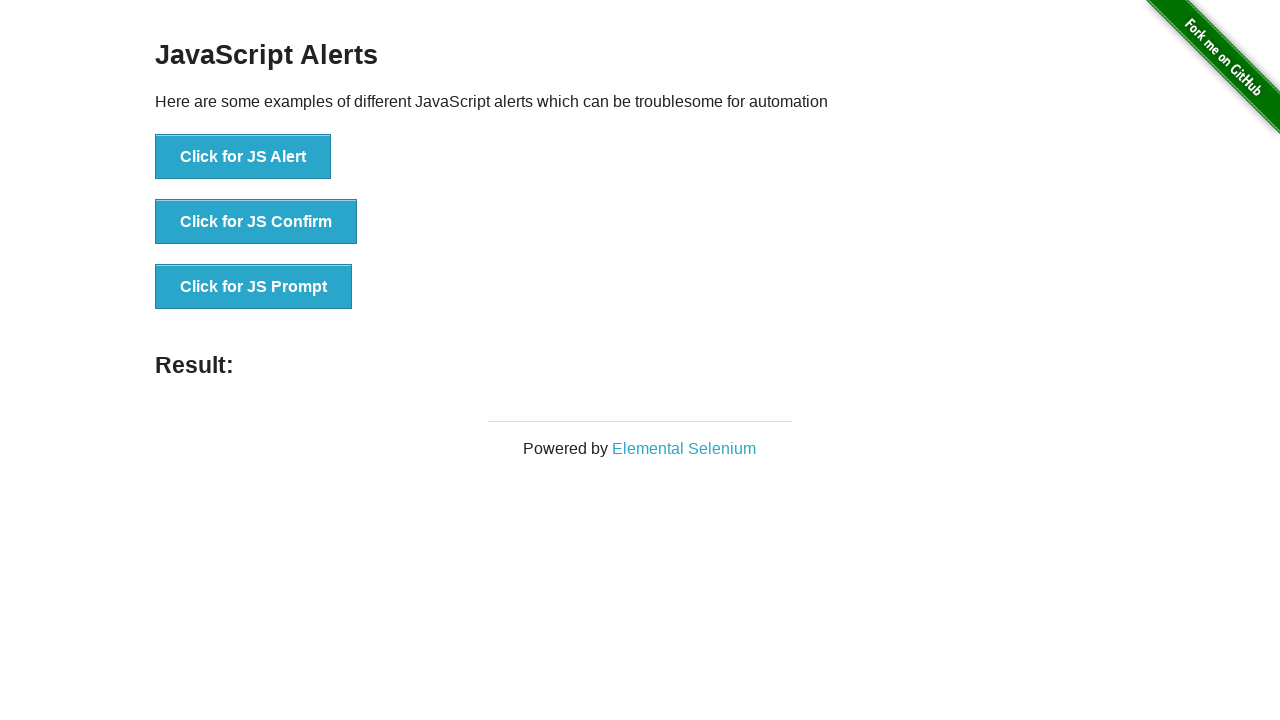

Clicked button to trigger JavaScript prompt dialog at (254, 287) on xpath=//button[@onclick='jsPrompt()']
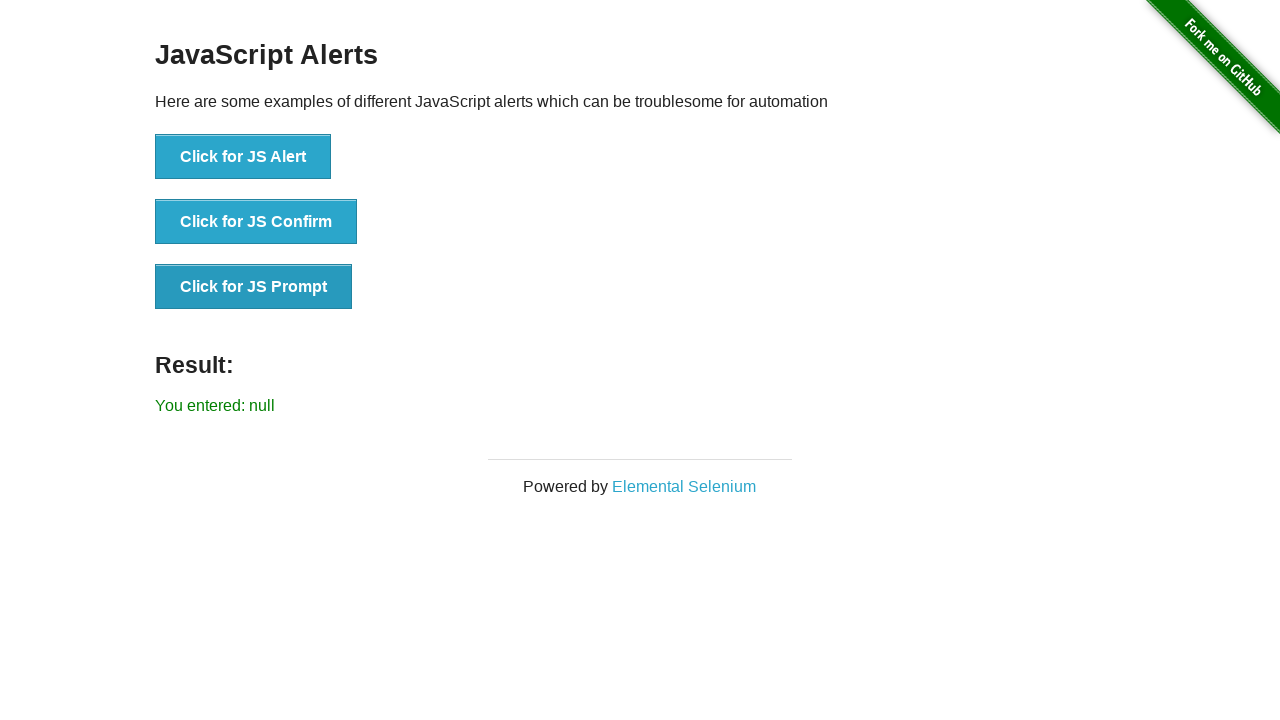

Set up dialog handler to accept prompt with 'Rajat'
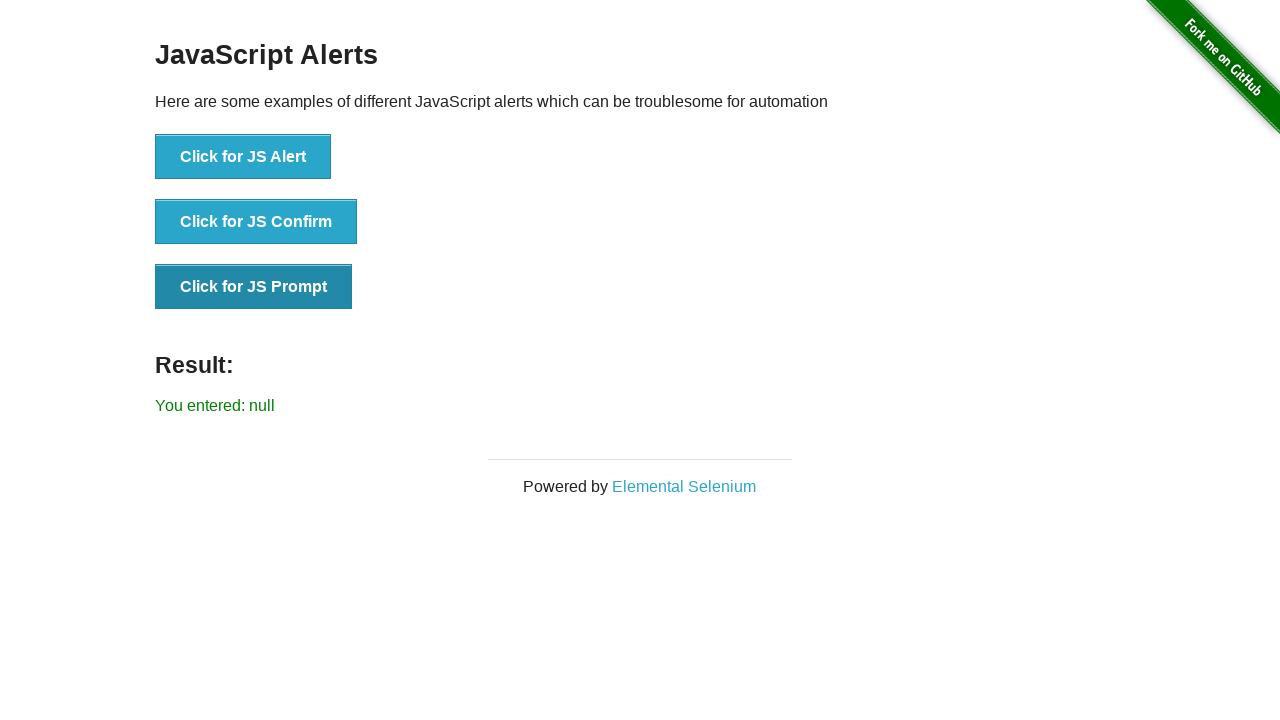

Result element loaded after prompt was accepted
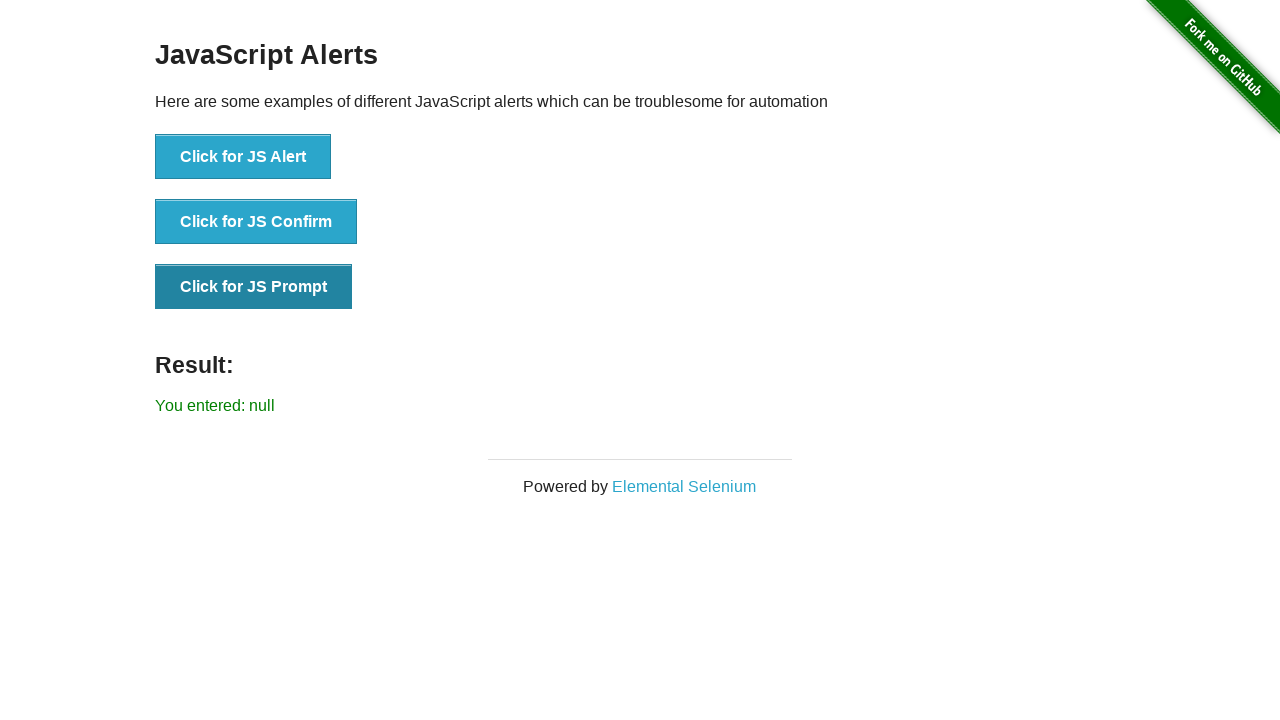

Retrieved result text from page
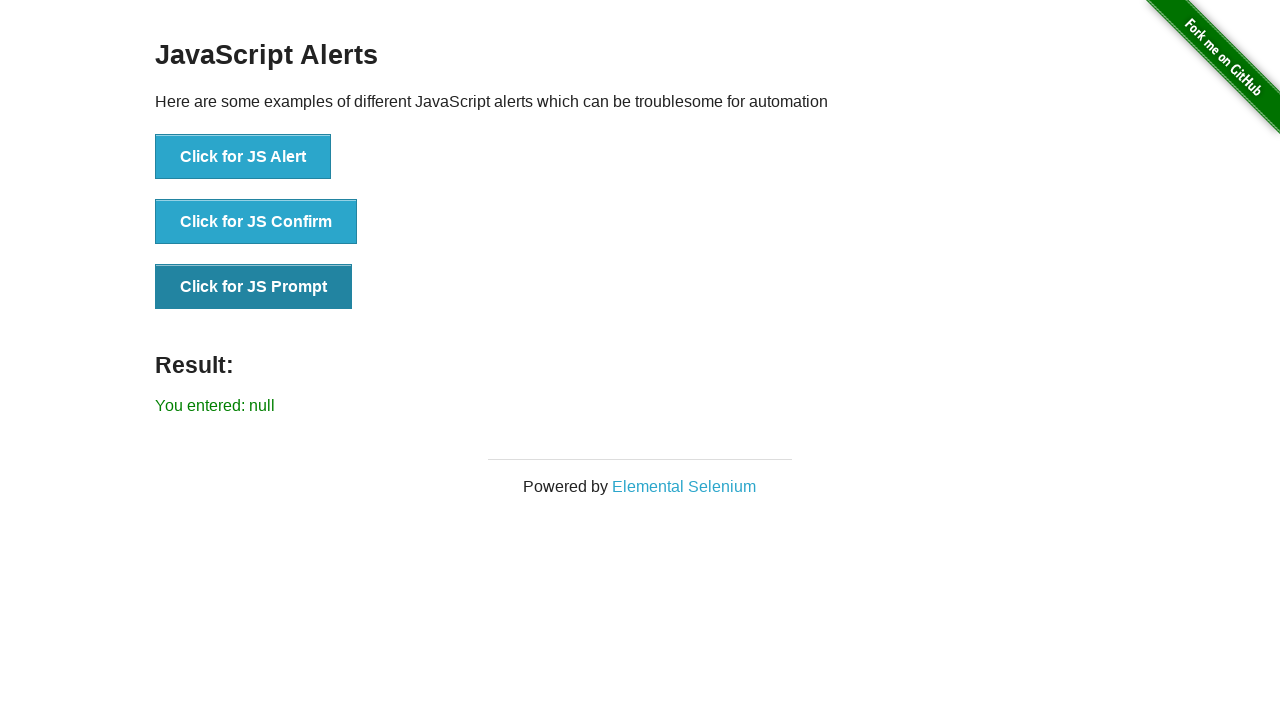

Verification failed: 'Rajat' not found in result text
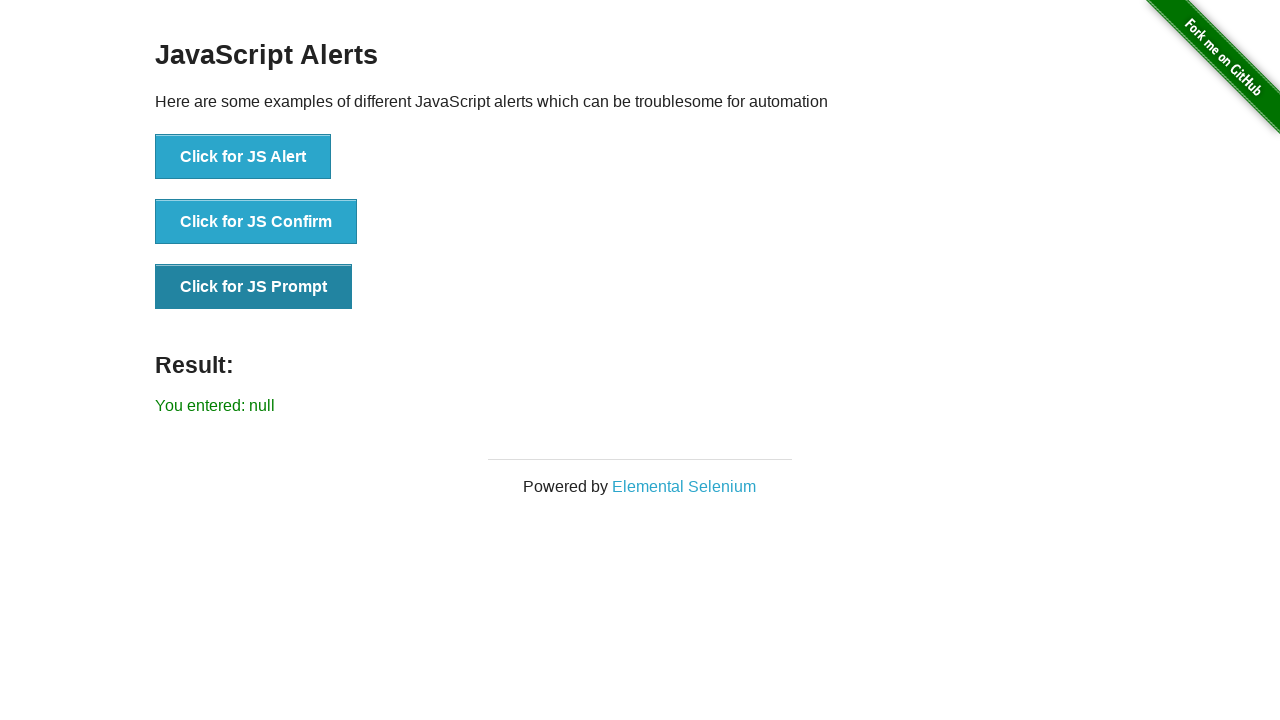

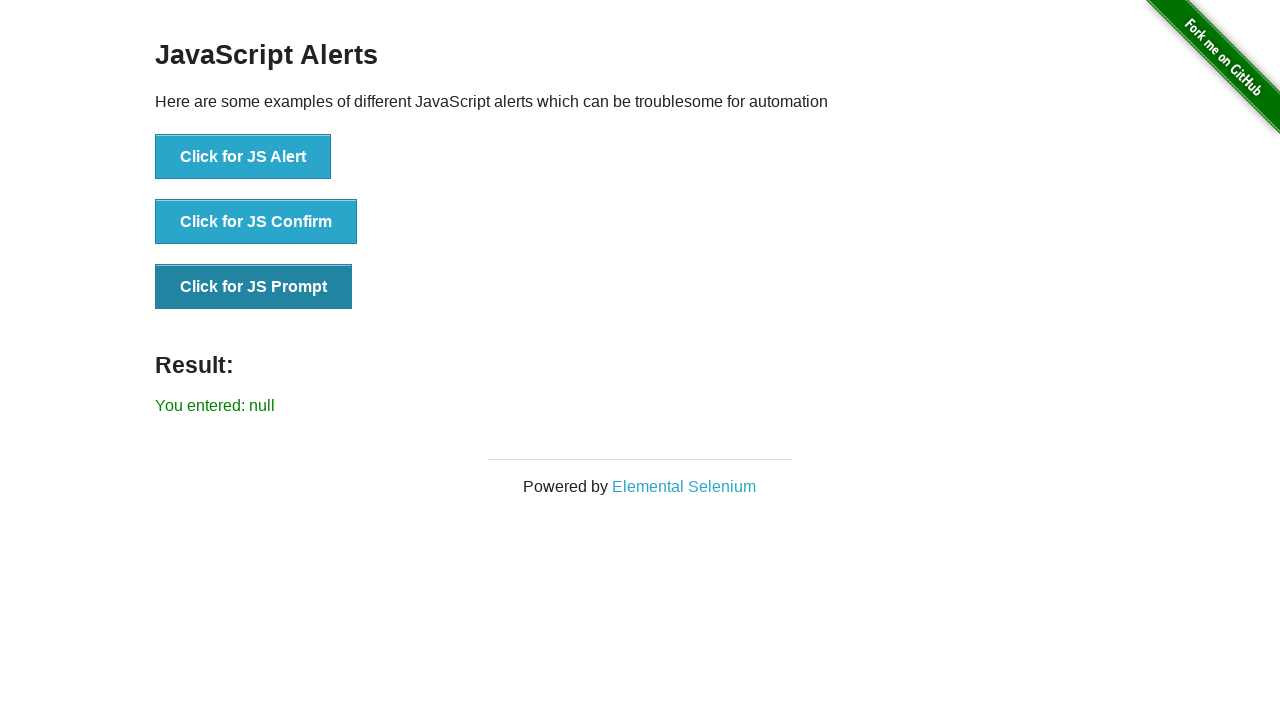